Tests dynamic loading by clicking start button and waiting for "Hello World!" text to become visible

Starting URL: https://automationfc.github.io/dynamic-loading/

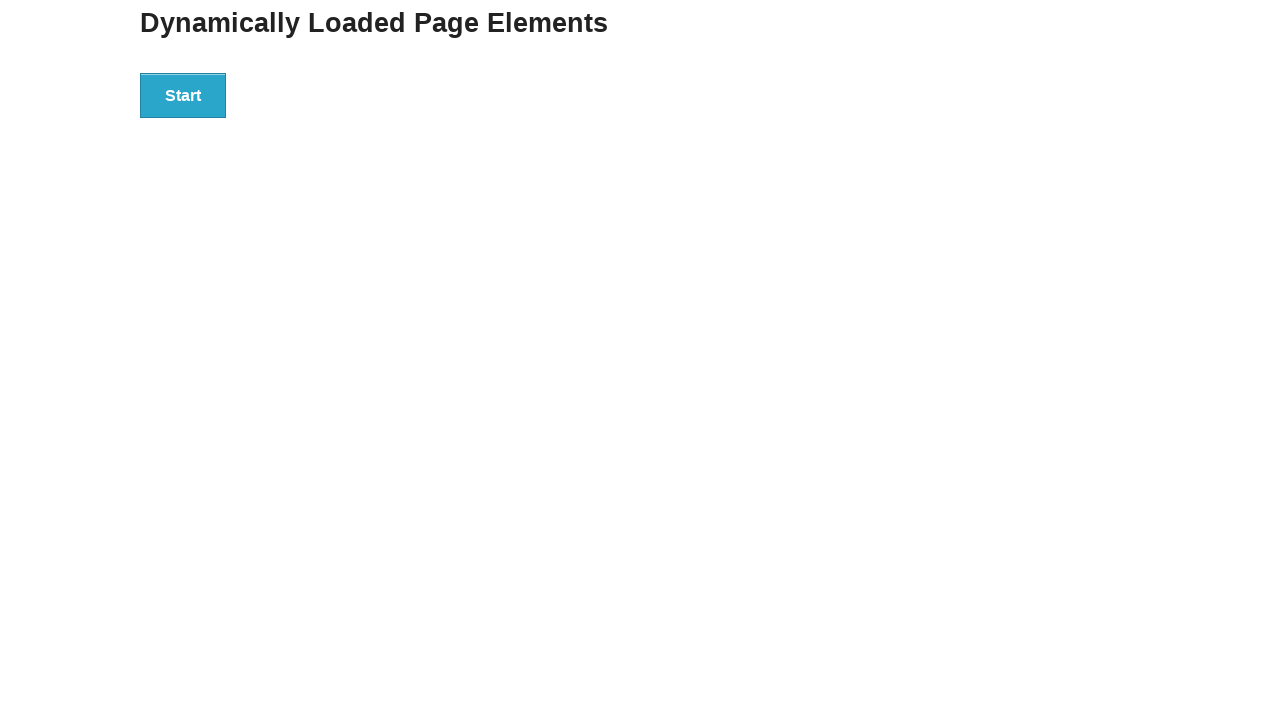

Clicked Start button to trigger dynamic loading at (183, 95) on xpath=//div[@id='start']/button
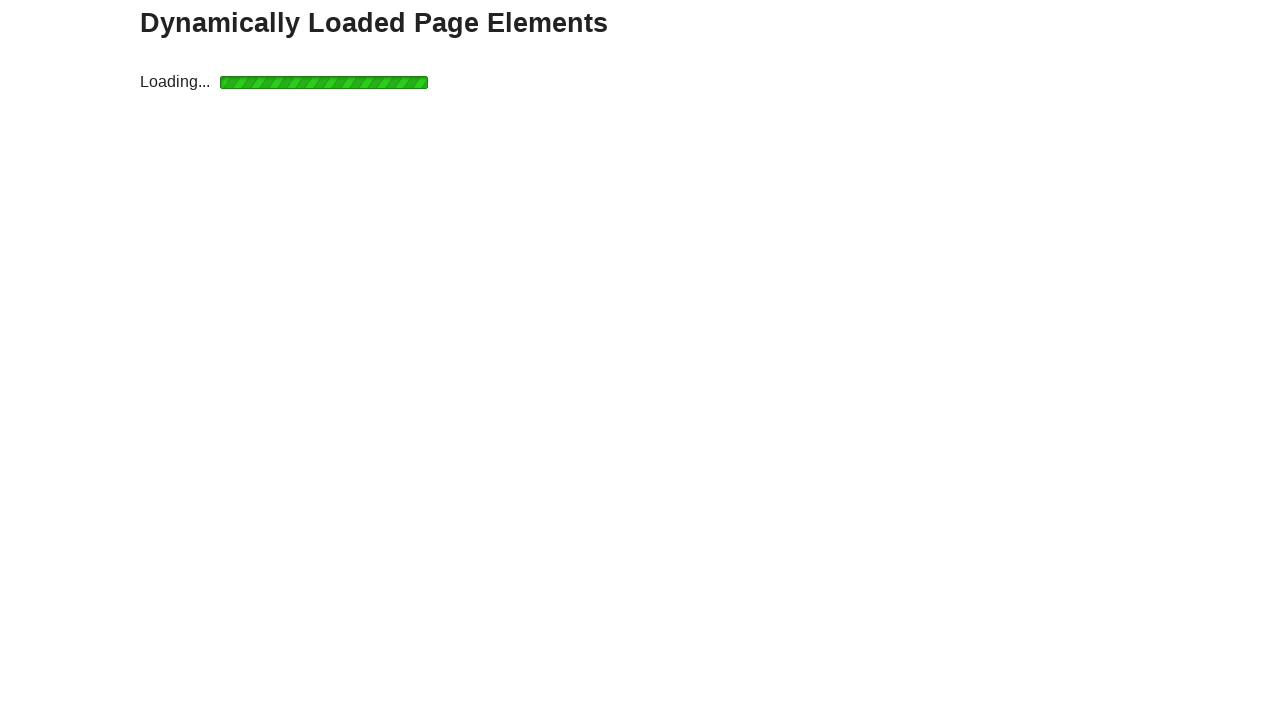

Waited for 'Hello World!' text to become visible
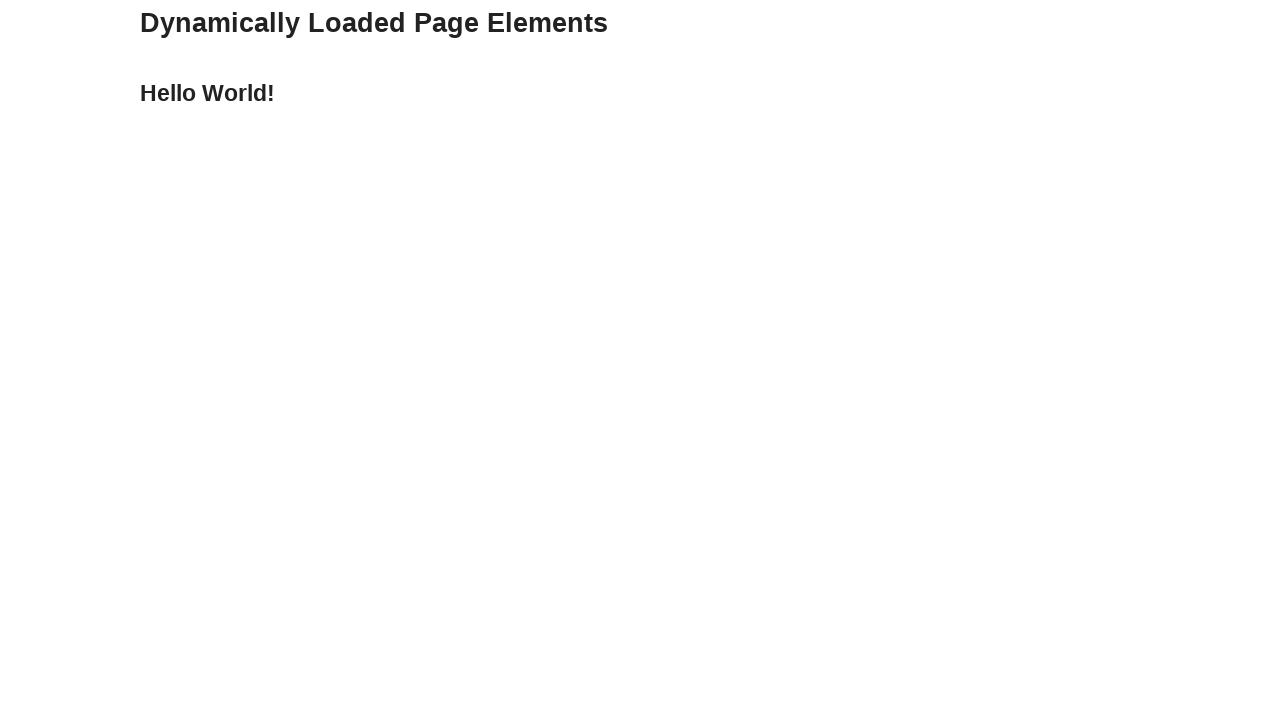

Verified 'Hello World!' text content is correct
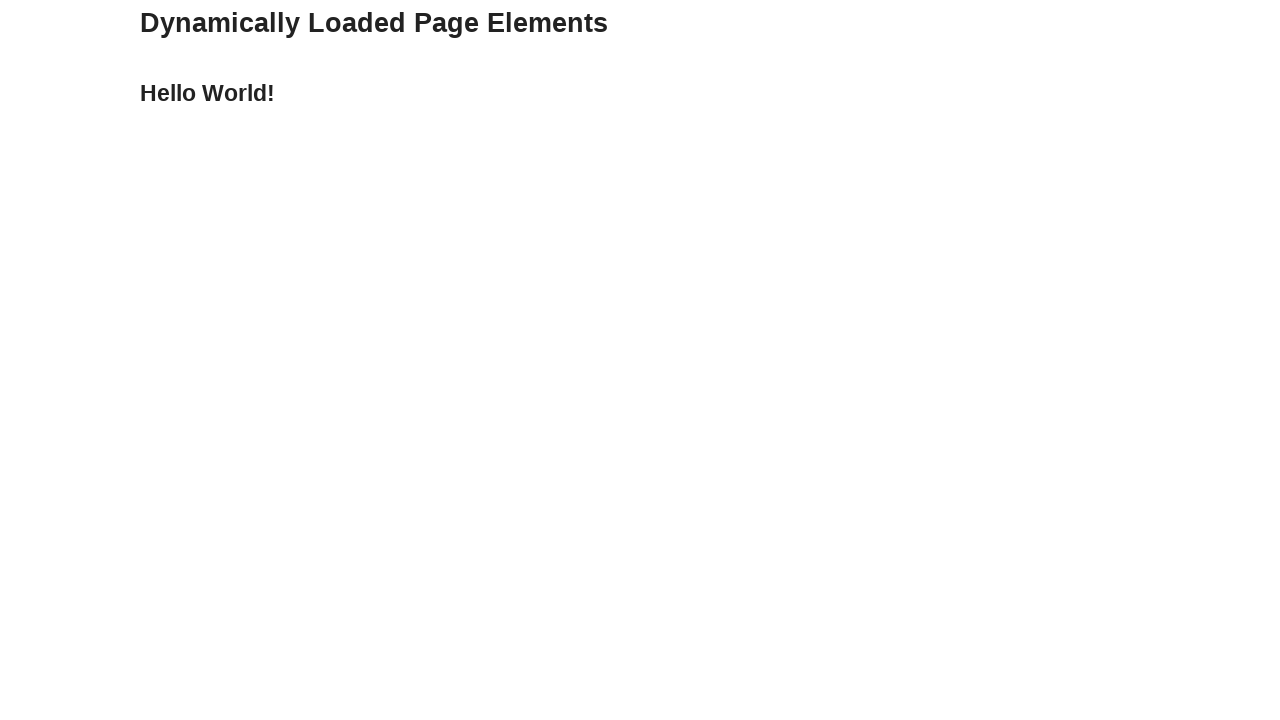

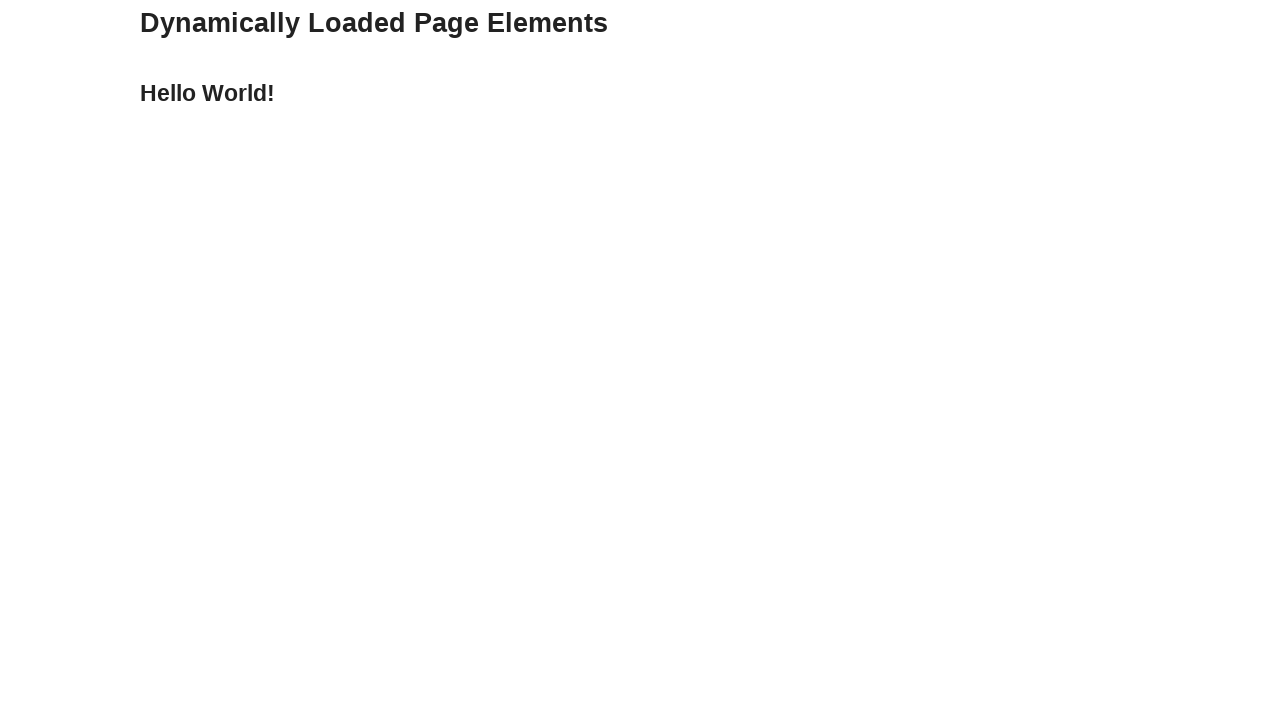